Tests drag and drop functionality on jQuery UI demo page by dragging an element and dropping it onto a target droppable area within an iframe

Starting URL: https://jqueryui.com/droppable/

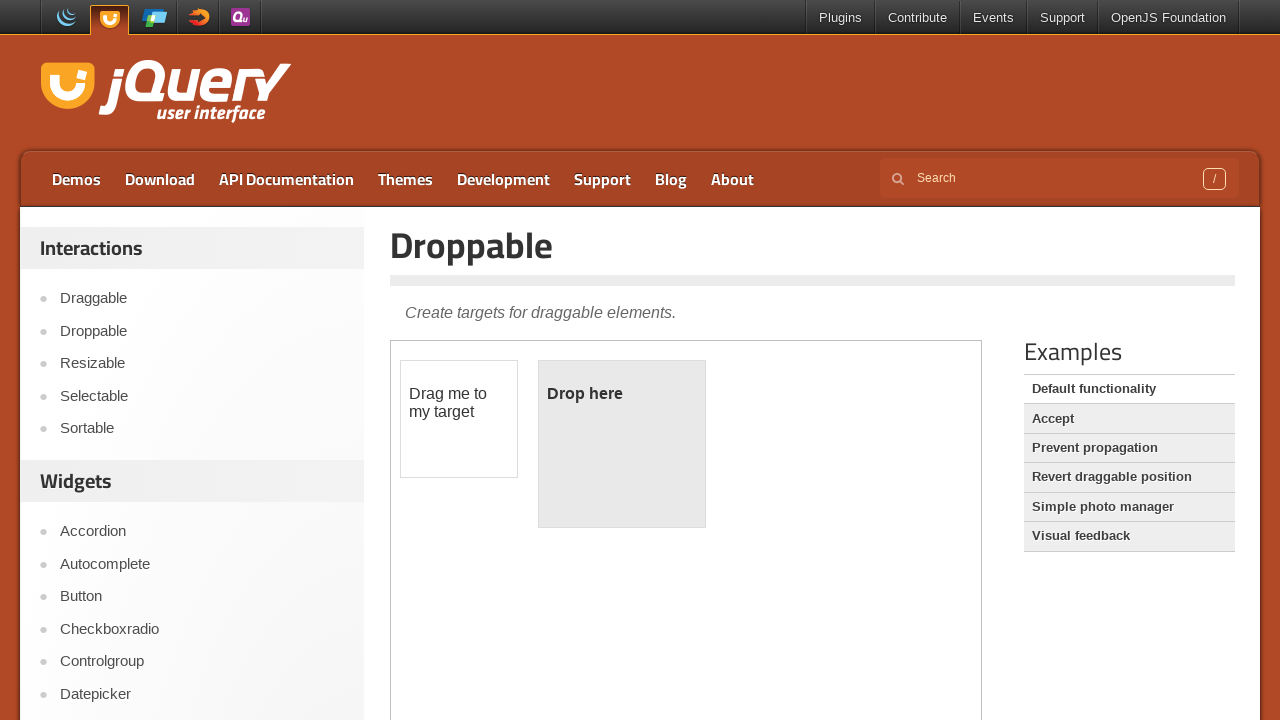

Located the iframe containing the drag and drop demo
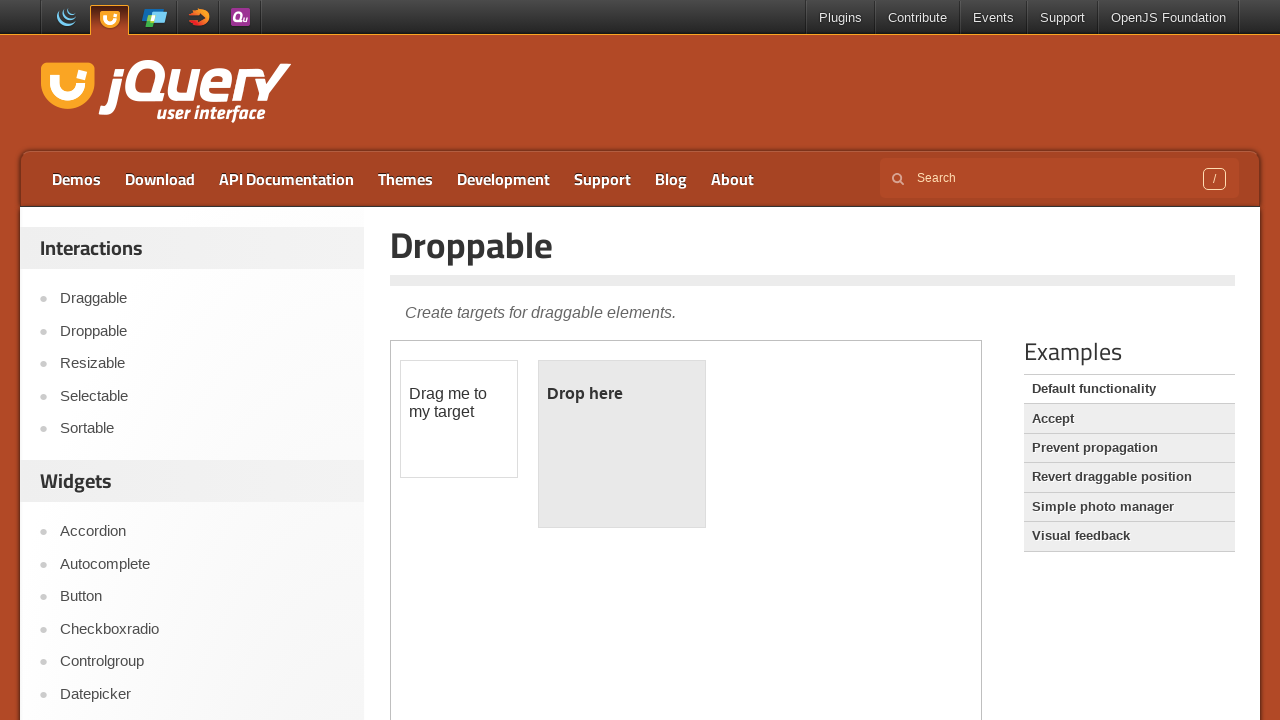

Located the draggable element within the iframe
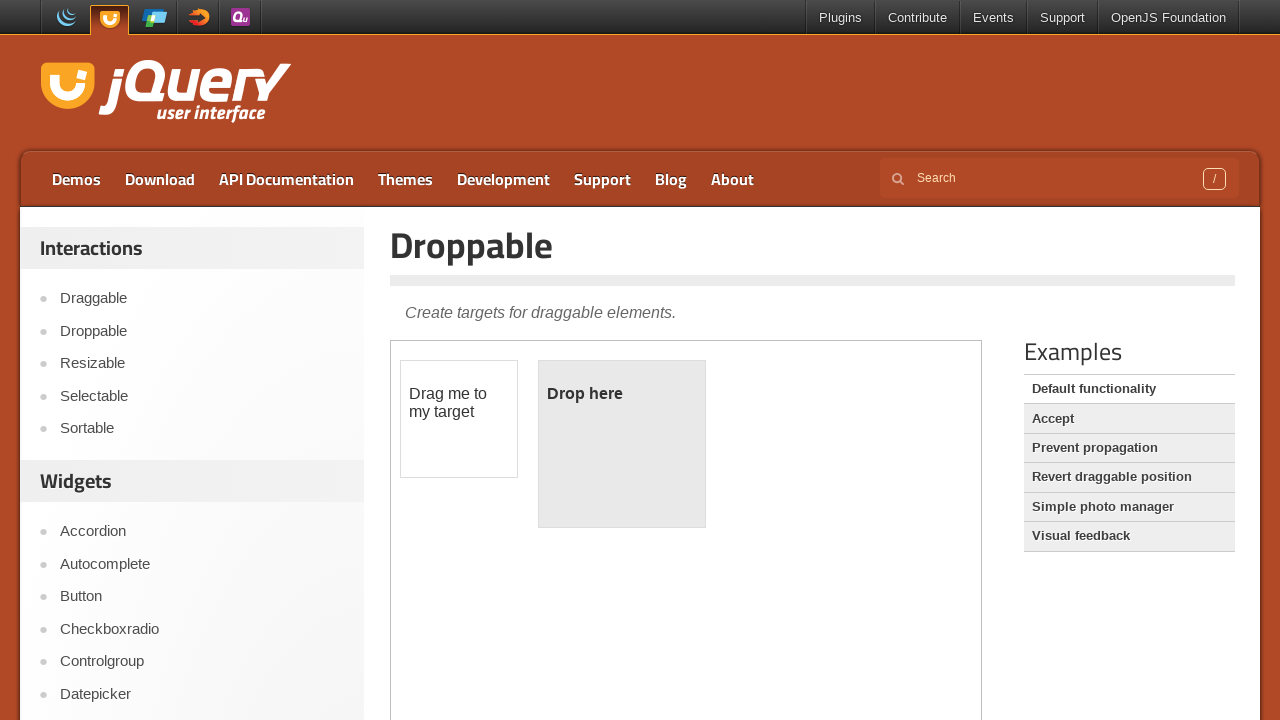

Located the droppable target element within the iframe
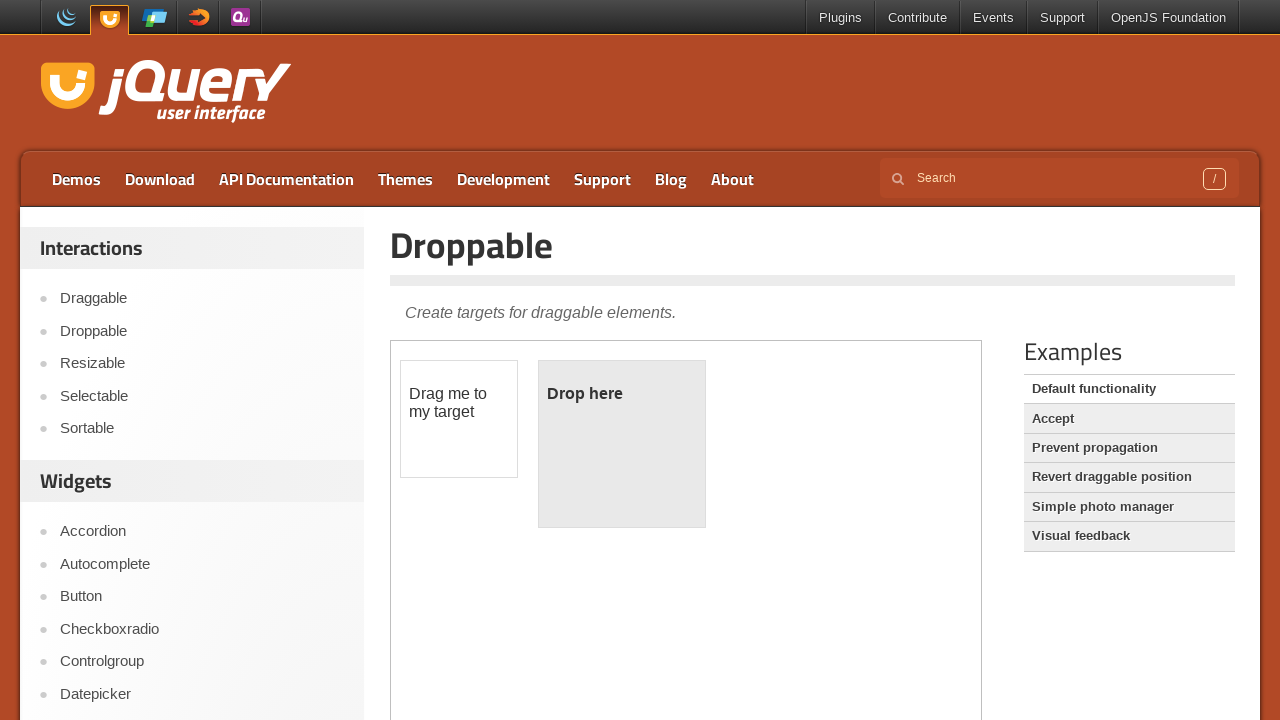

Dragged the draggable element and dropped it onto the droppable target area at (622, 444)
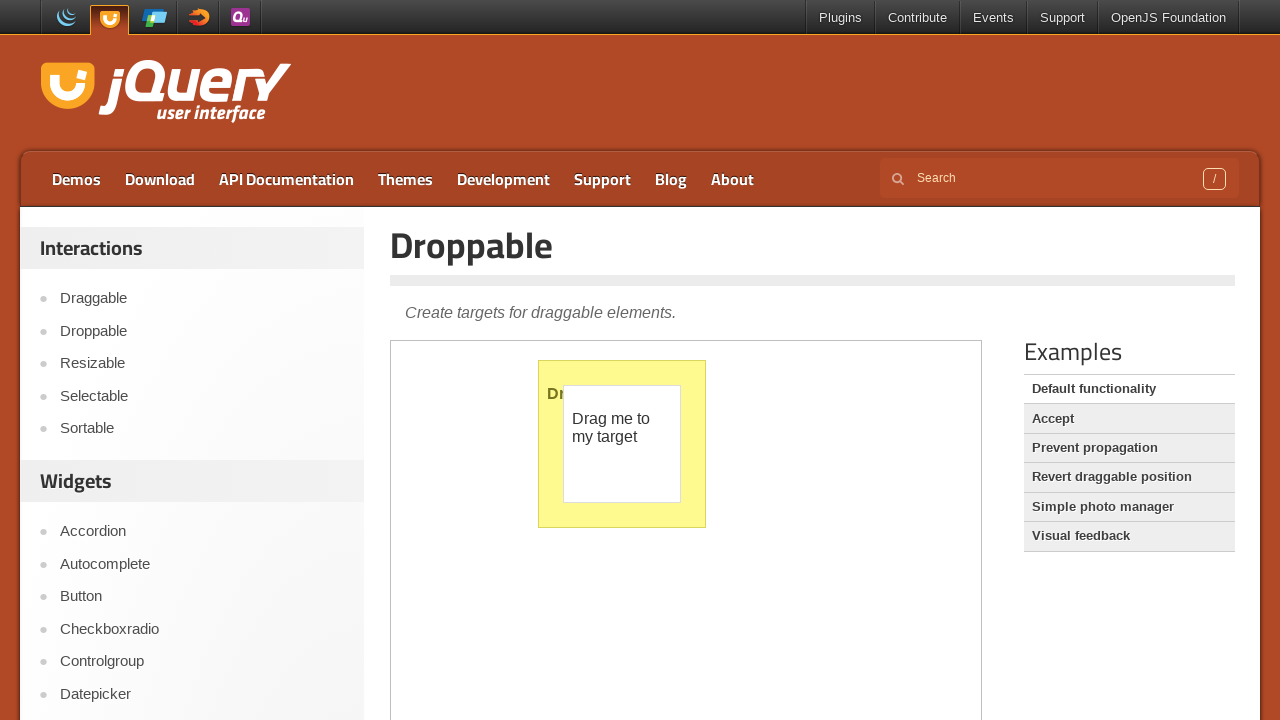

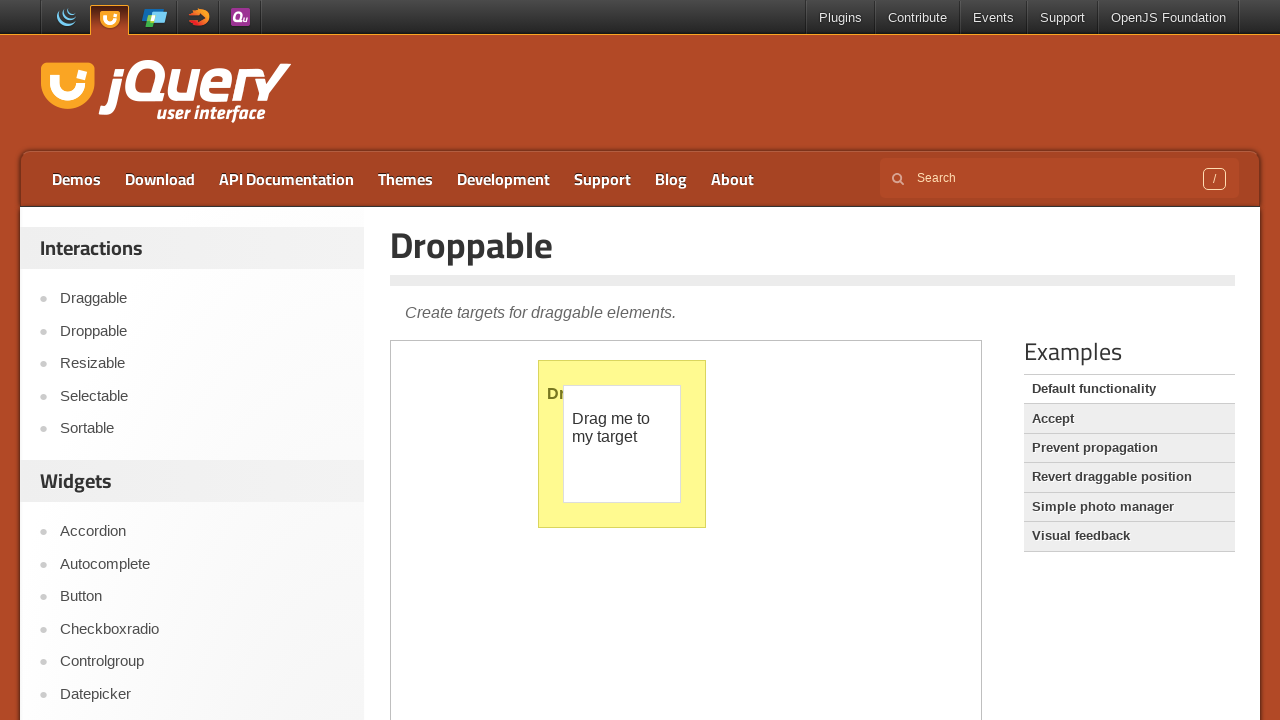